Tests jQuery UI datepicker functionality by opening the calendar, navigating to the next month, and selecting a specific date (22nd).

Starting URL: https://jqueryui.com/datepicker/

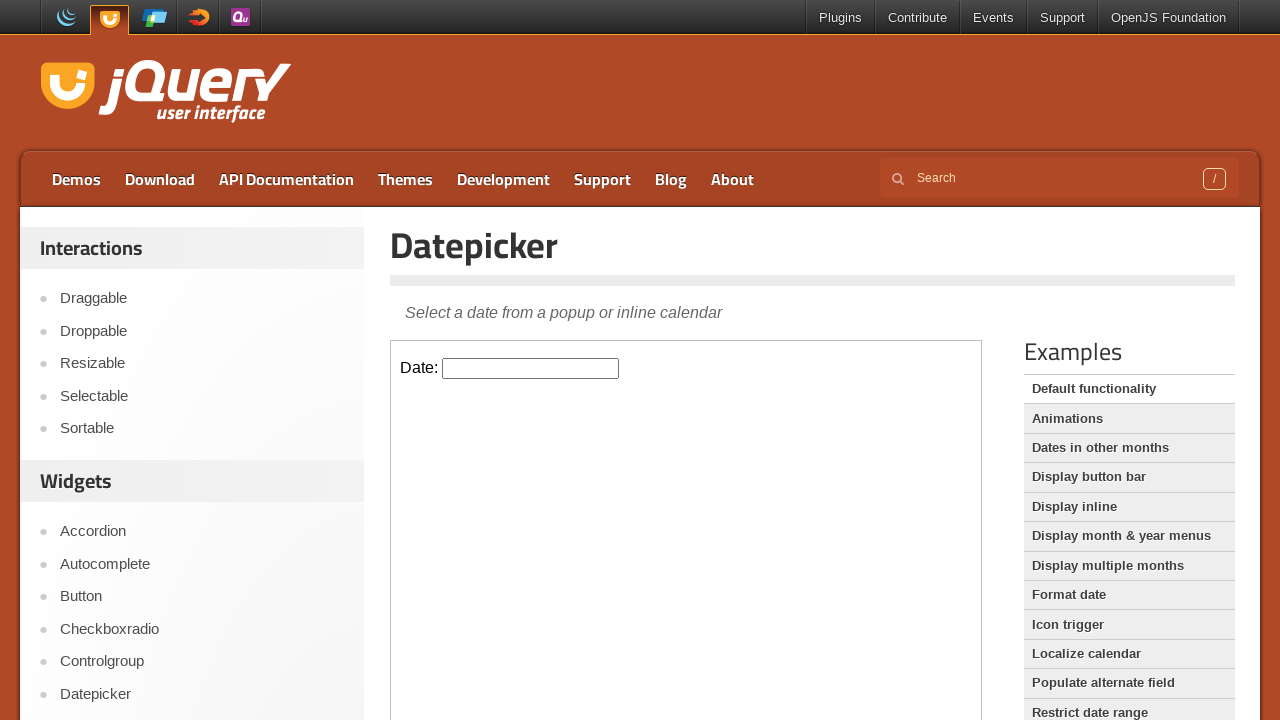

Located iframe containing date picker
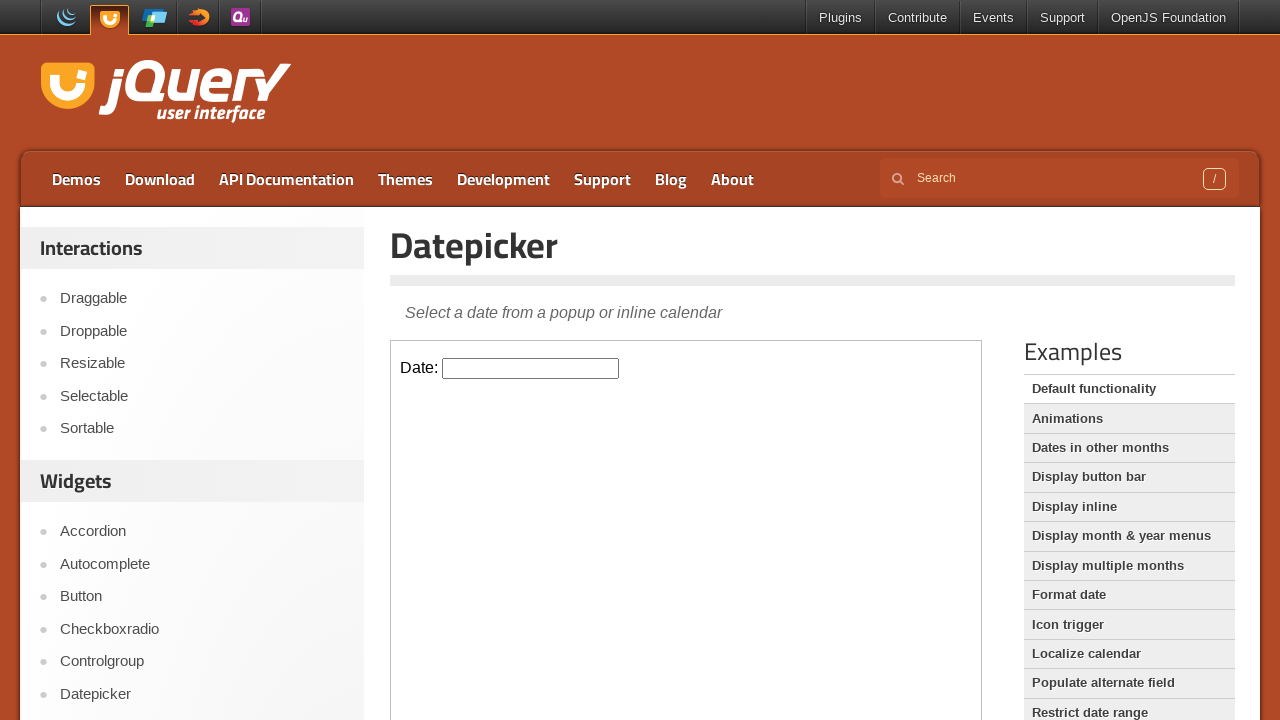

Clicked datepicker input field to open calendar at (531, 368) on .demo-frame >> internal:control=enter-frame >> #datepicker
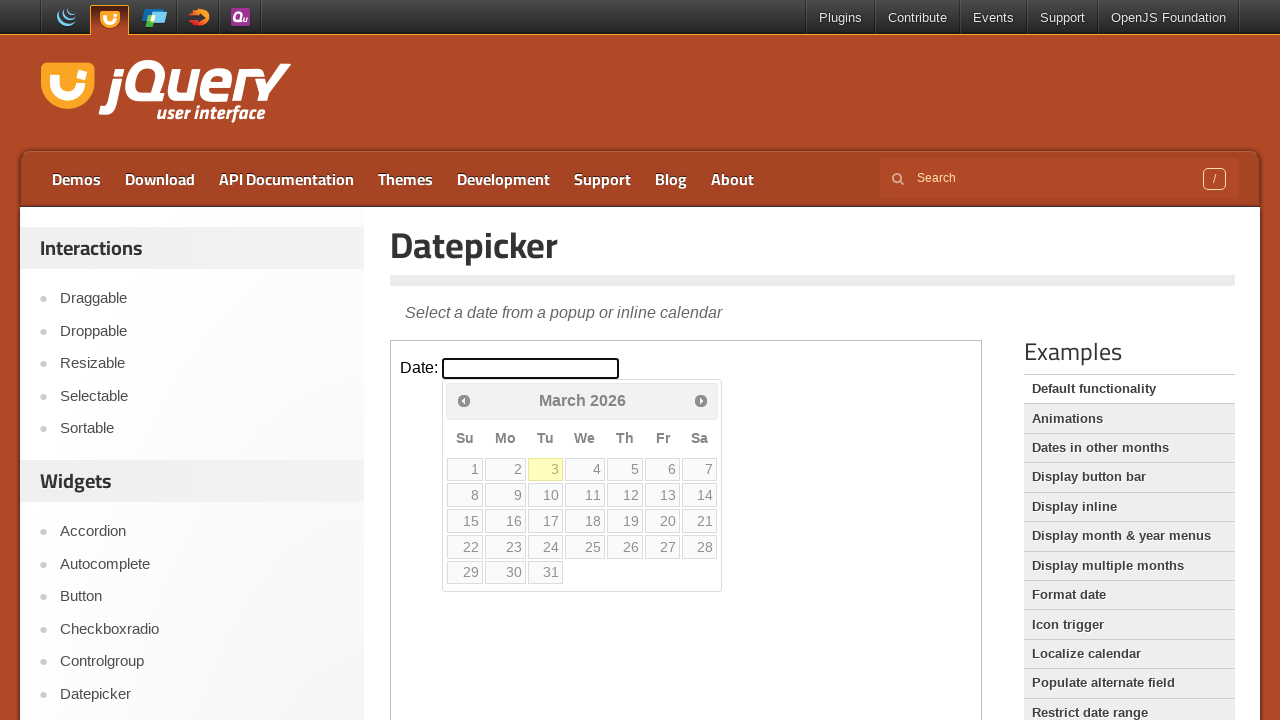

Clicked Next button to navigate to next month at (701, 400) on .demo-frame >> internal:control=enter-frame >> a[title='Next']
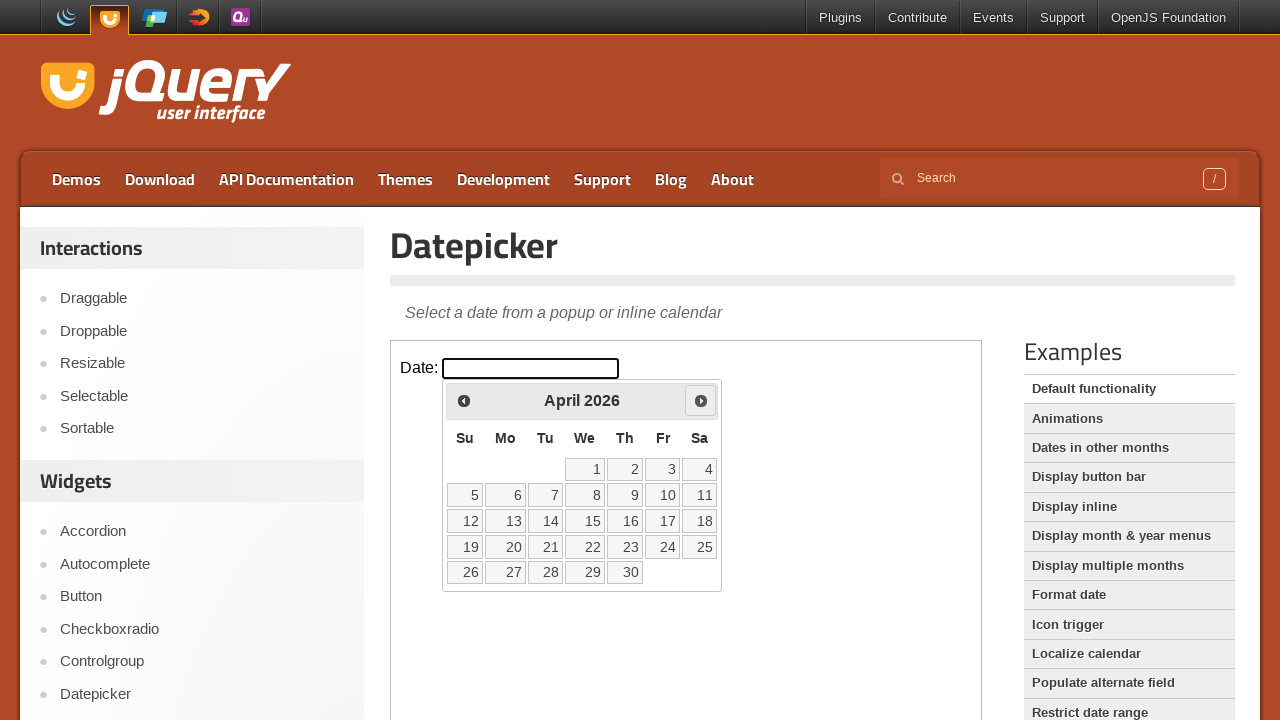

Selected date 22 from the next month at (585, 547) on .demo-frame >> internal:control=enter-frame >> a:text-is('22')
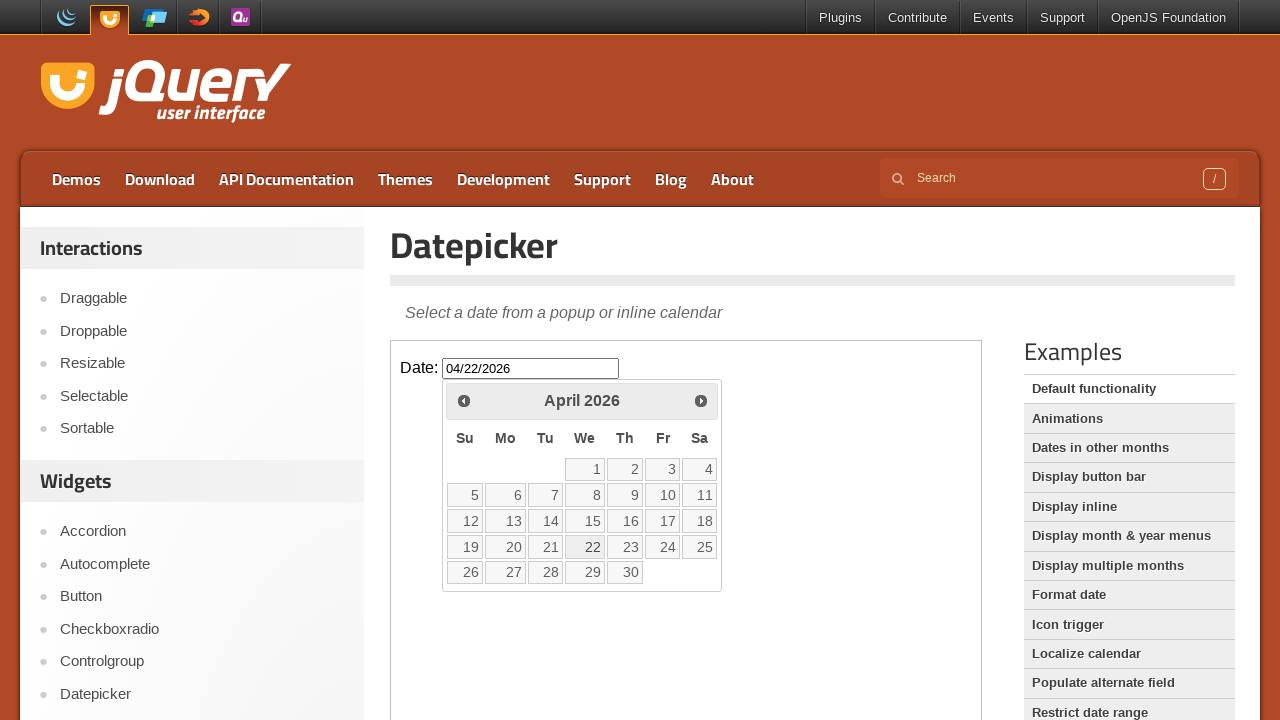

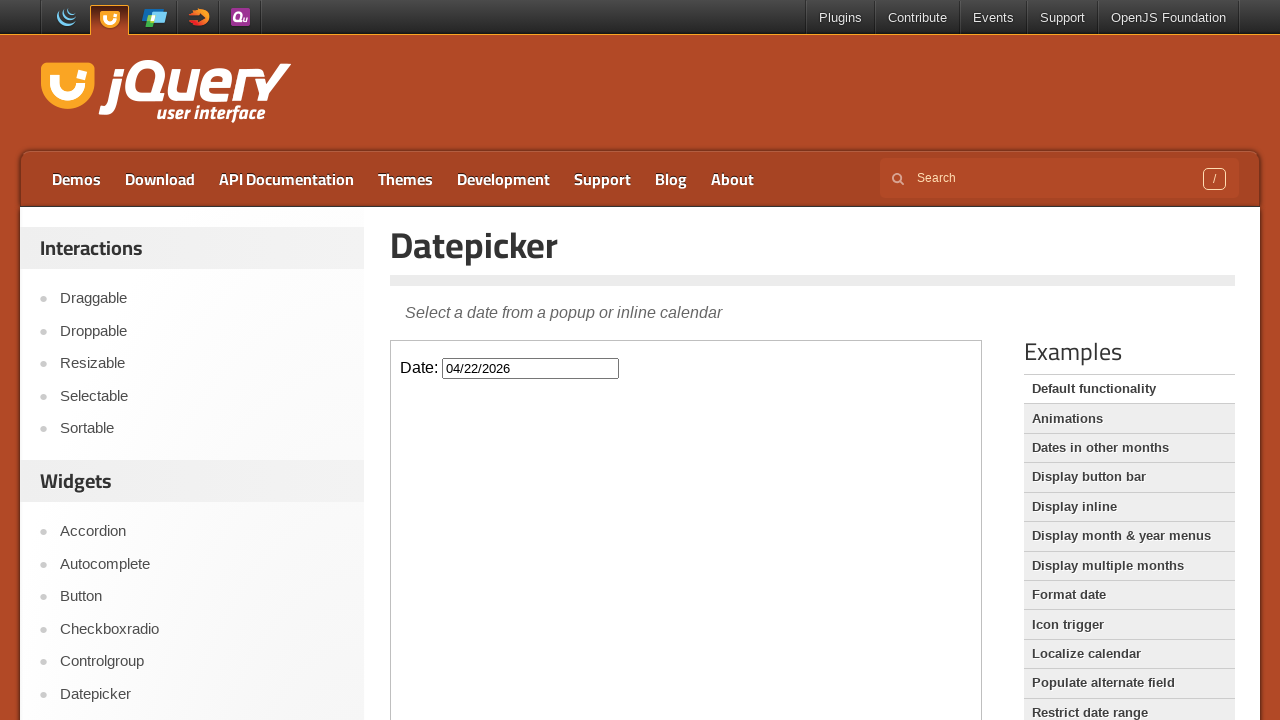